Tests various alert handling scenarios including modern alerts, standard JavaScript alerts, confirmation dialogs, and prompt dialogs with text input

Starting URL: https://letcode.in/alert

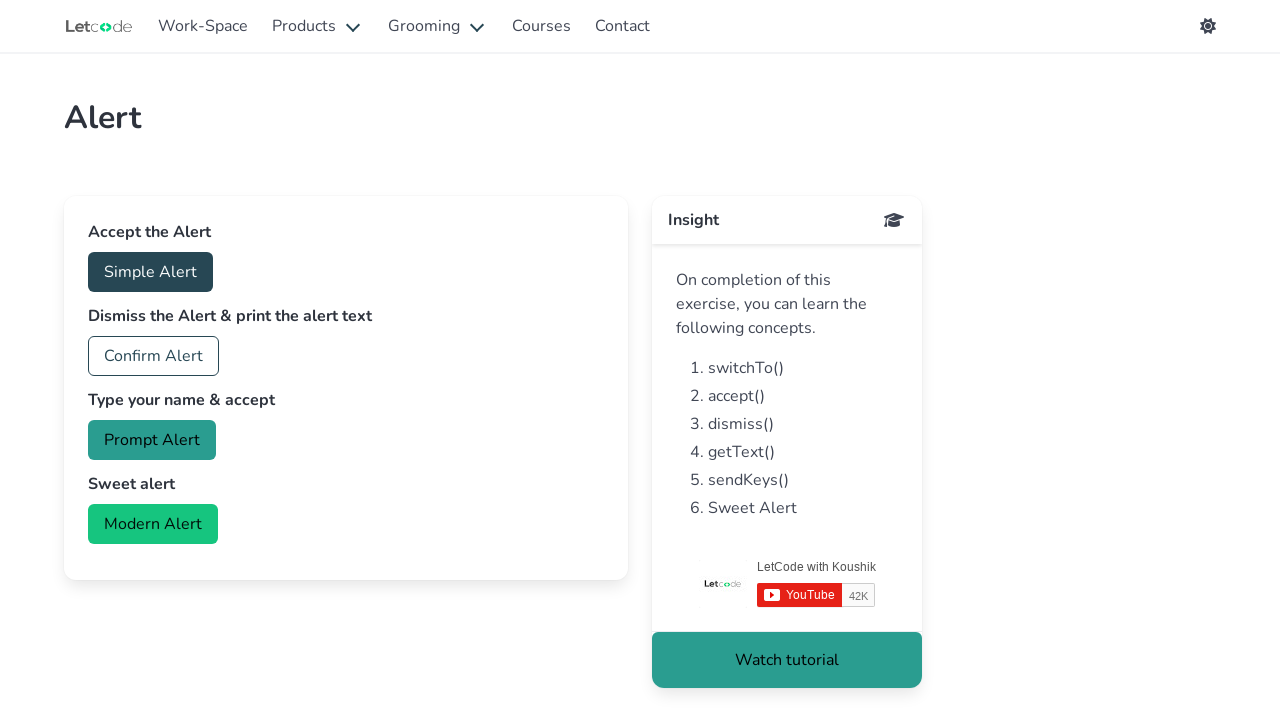

Clicked modern alert button at (153, 524) on button#modern
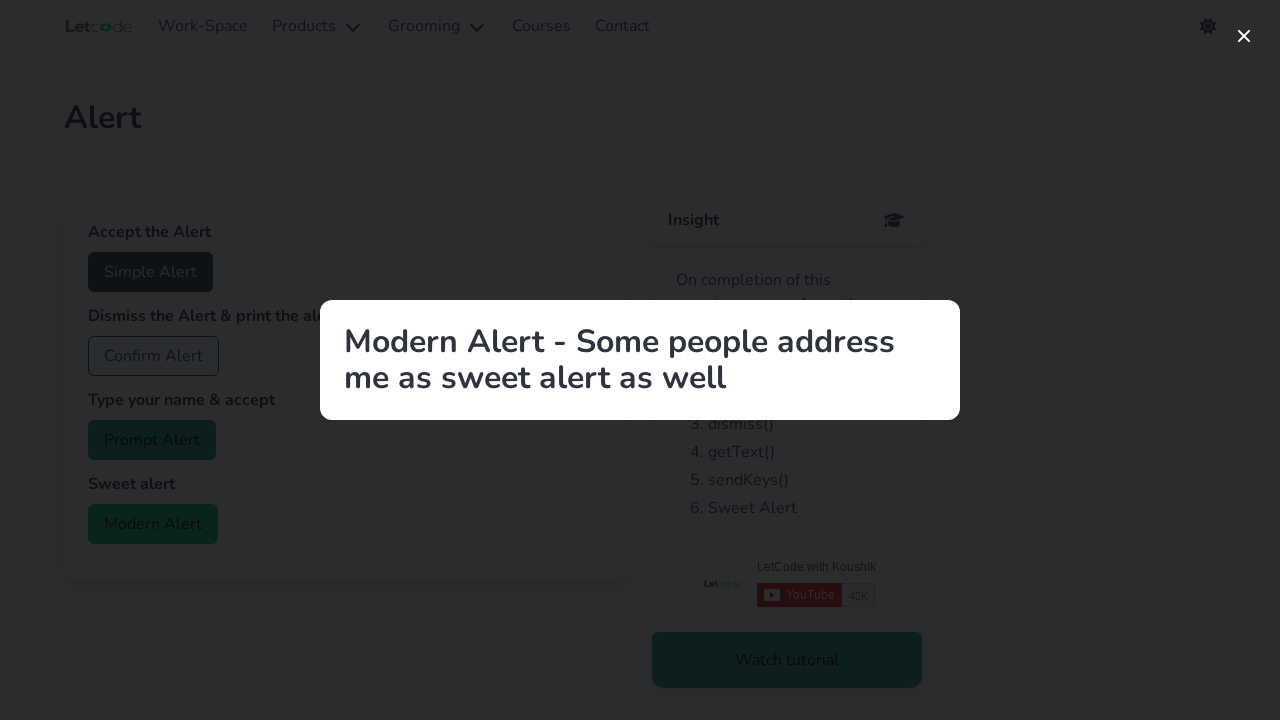

Closed modern alert using close button at (1244, 36) on button[aria-label='close']
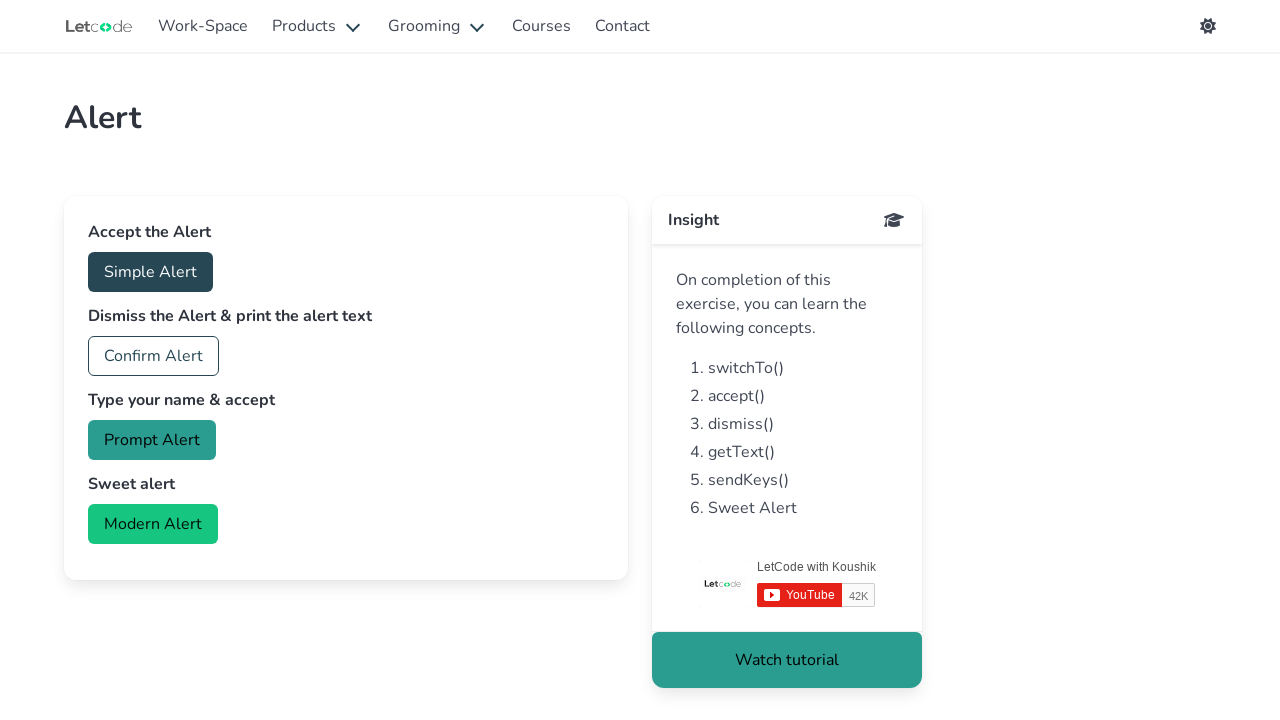

Clicked accept button to trigger standard alert at (150, 272) on button#accept
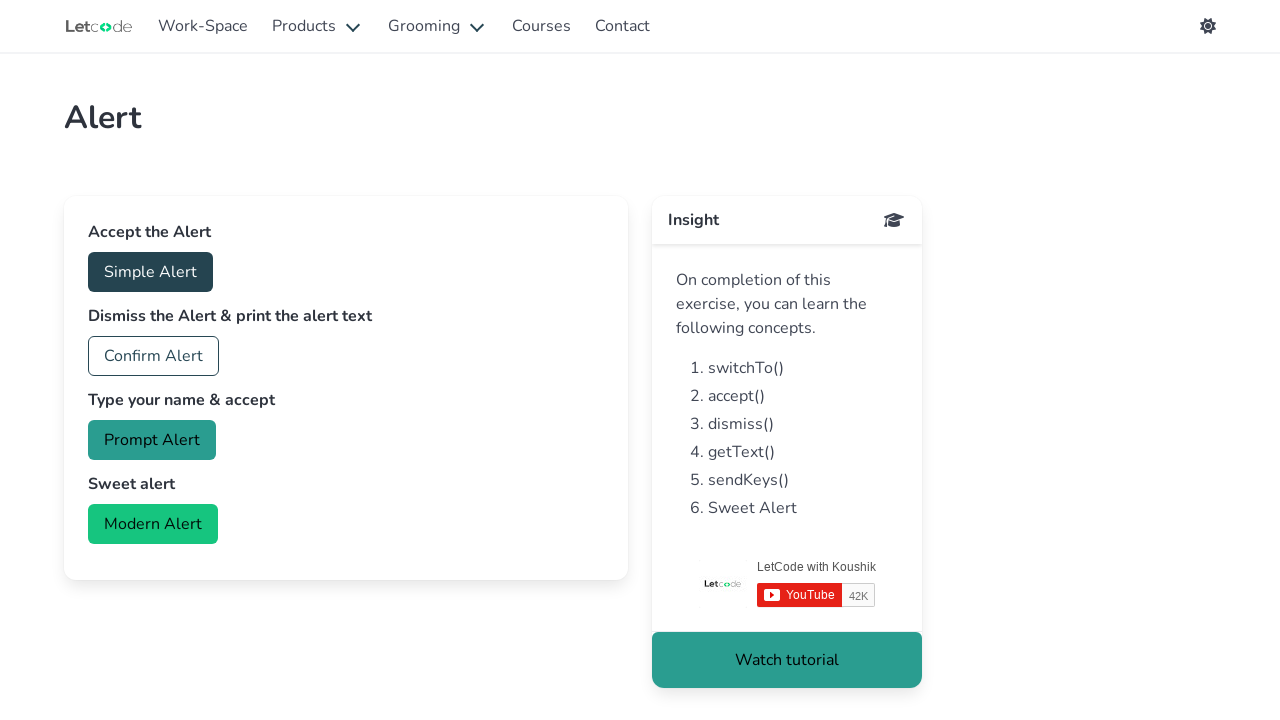

Set up dialog handler and re-clicked accept button to accept standard alert at (150, 272) on button#accept
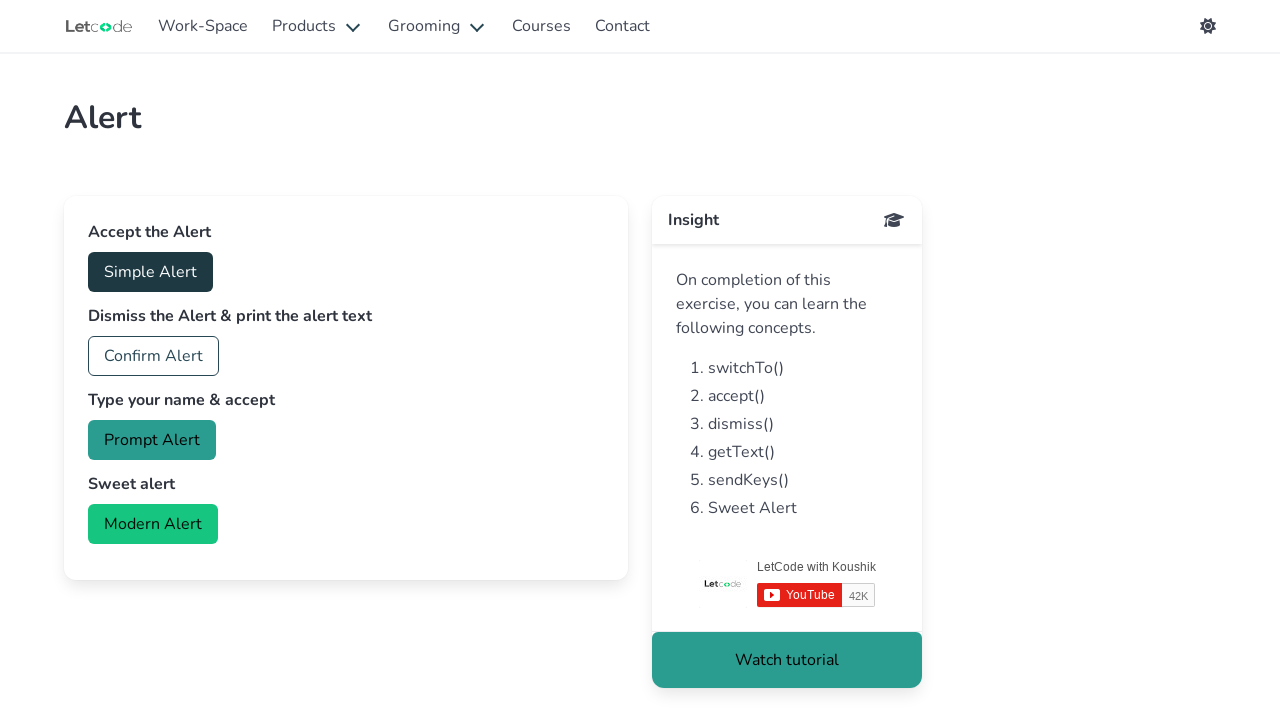

Clicked second button to trigger another alert at (150, 272) on (//div/button)[2]
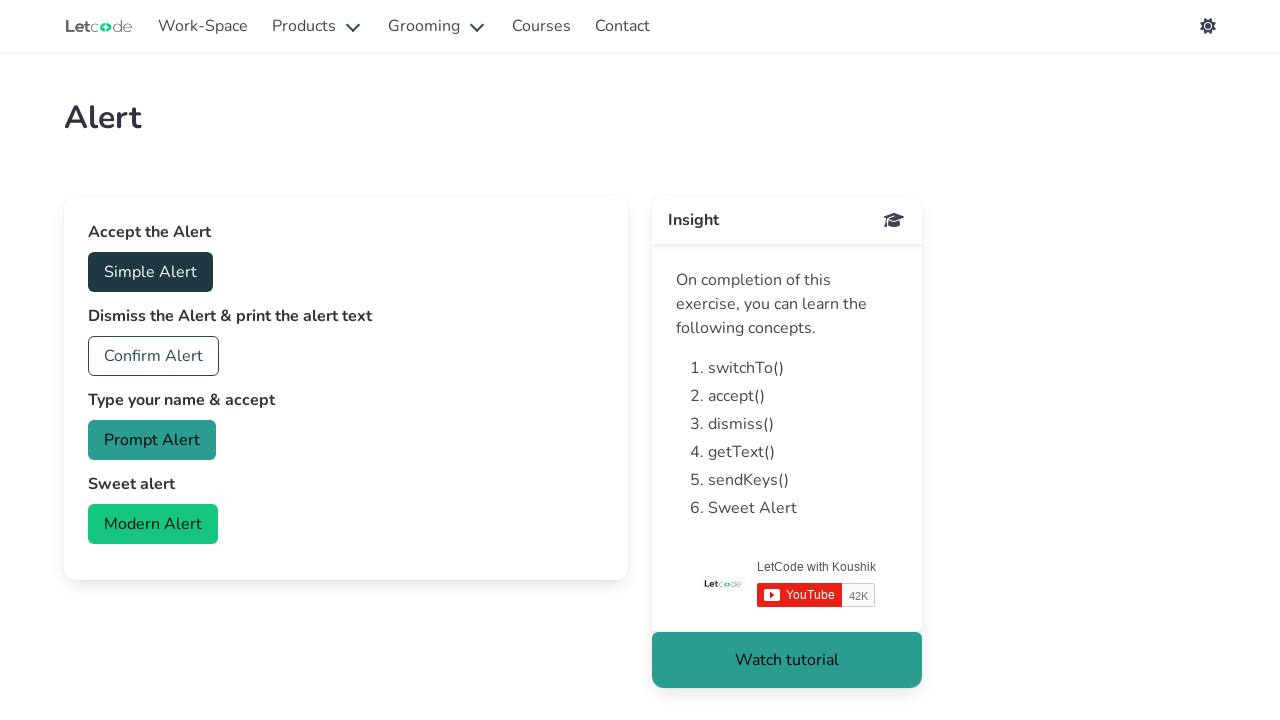

Clicked prompt button to trigger prompt dialog at (152, 440) on #prompt
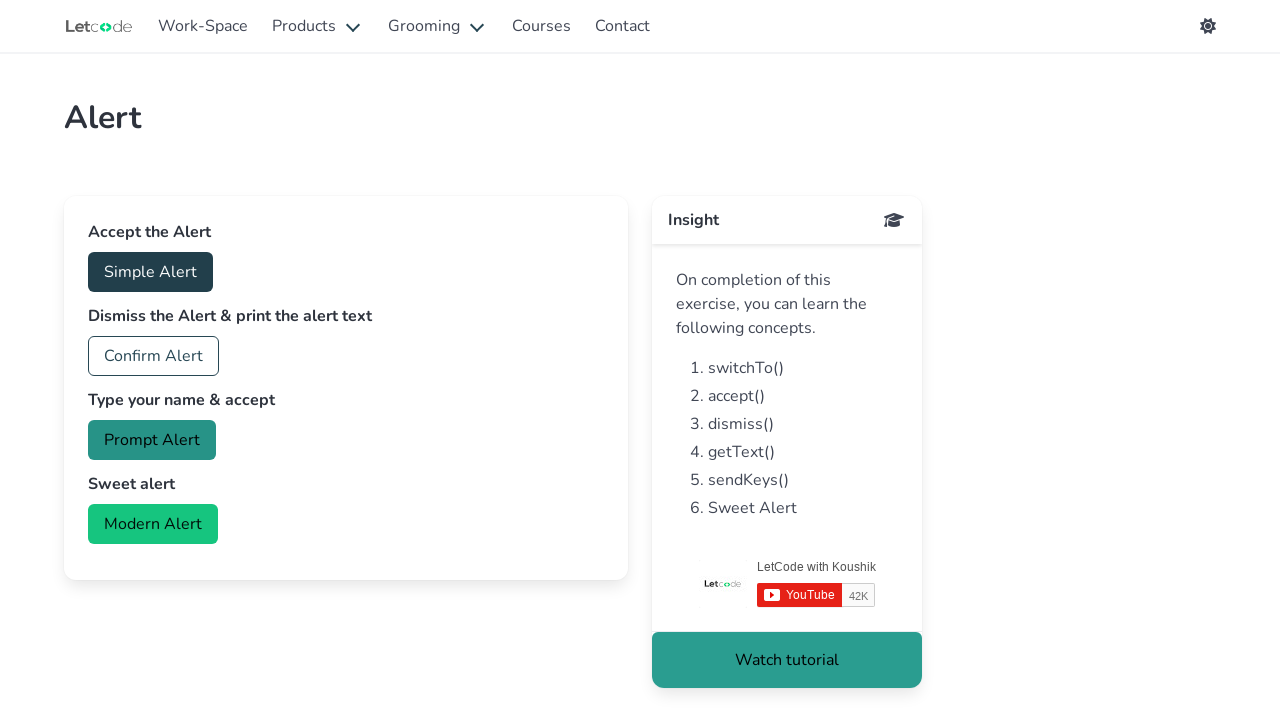

Set up dialog handler to accept prompt with 'hey praba' and re-clicked prompt button at (152, 440) on #prompt
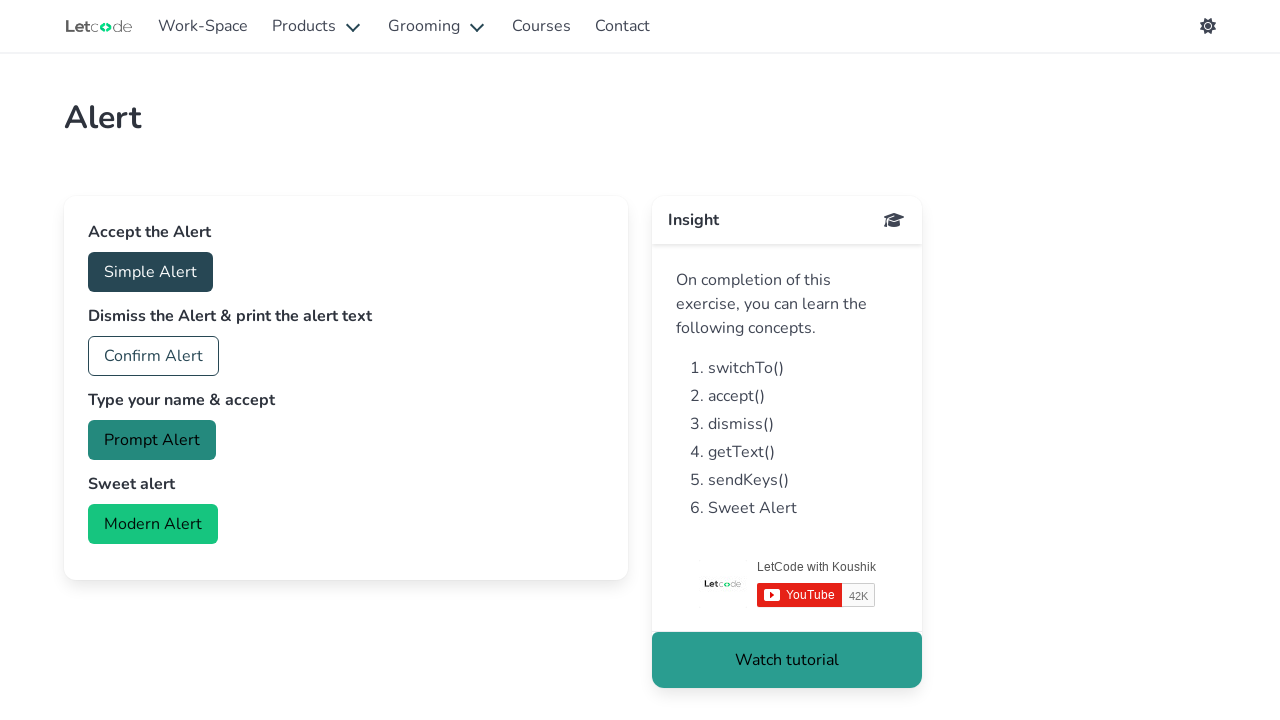

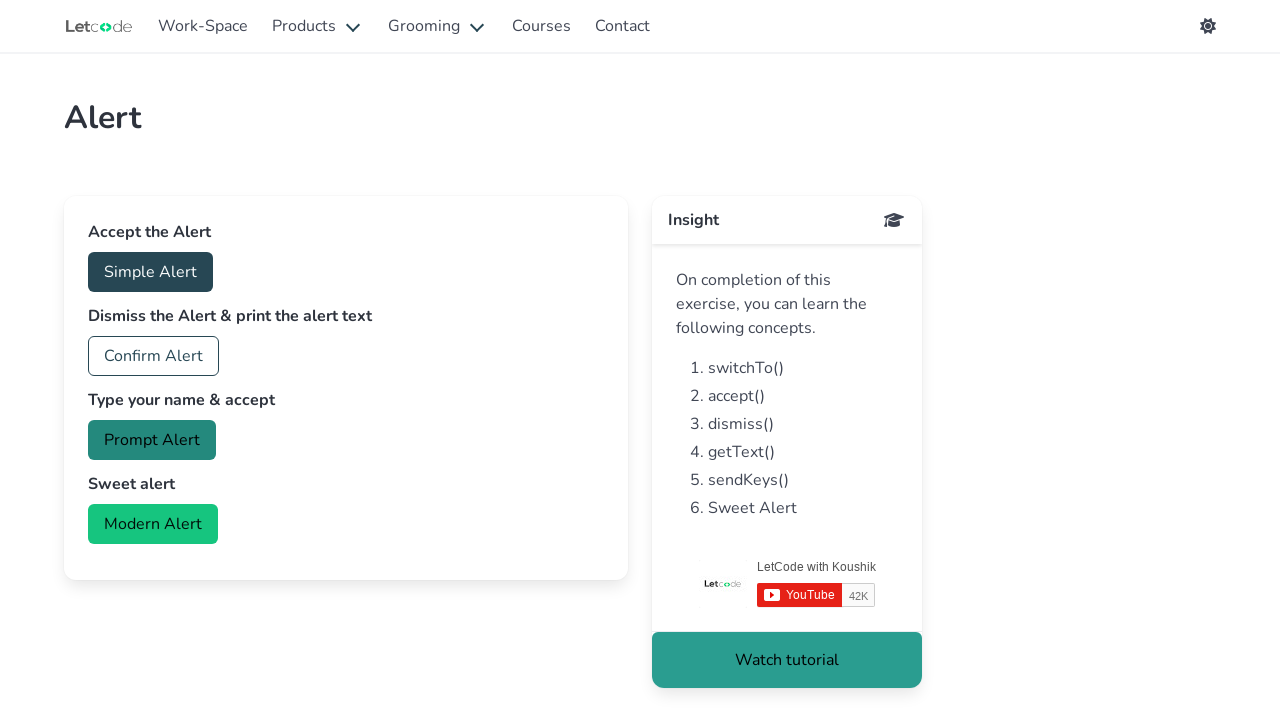